Tests drag-and-drop functionality by dragging an element from one container to another and performing click-and-hold actions on a logo element

Starting URL: https://leafground.com/drag.xhtml

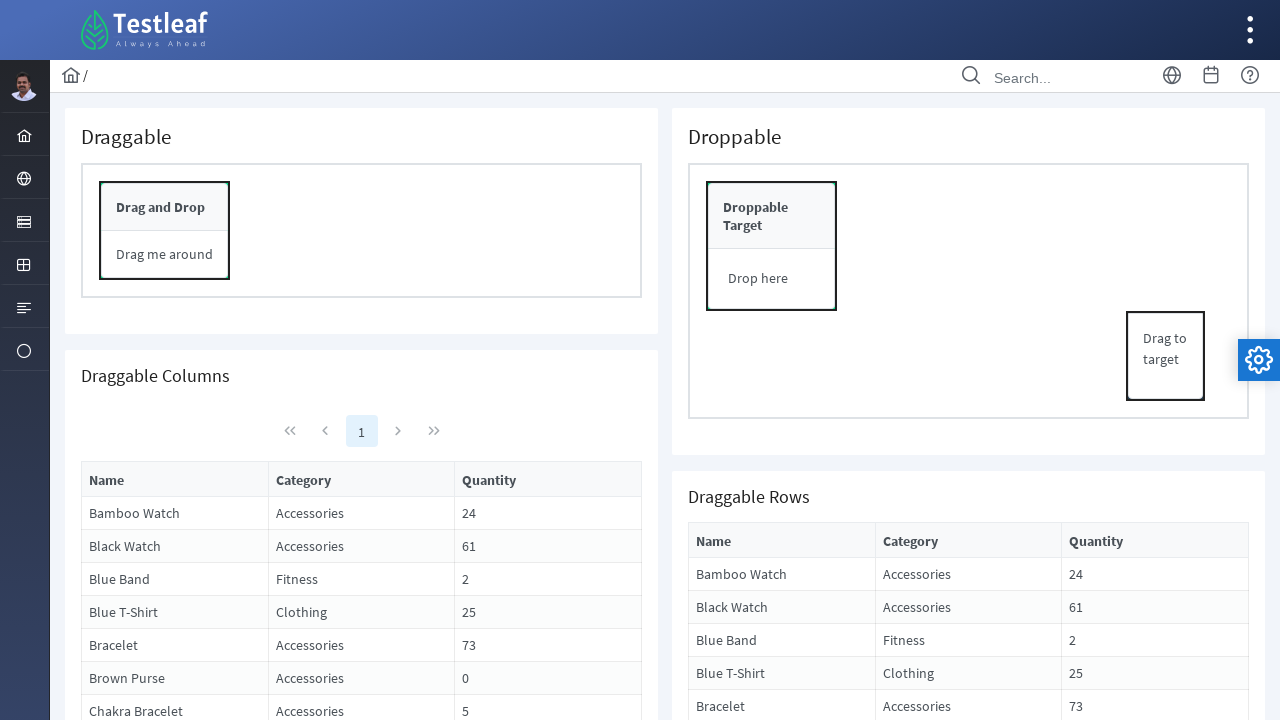

Located source element for drag and drop
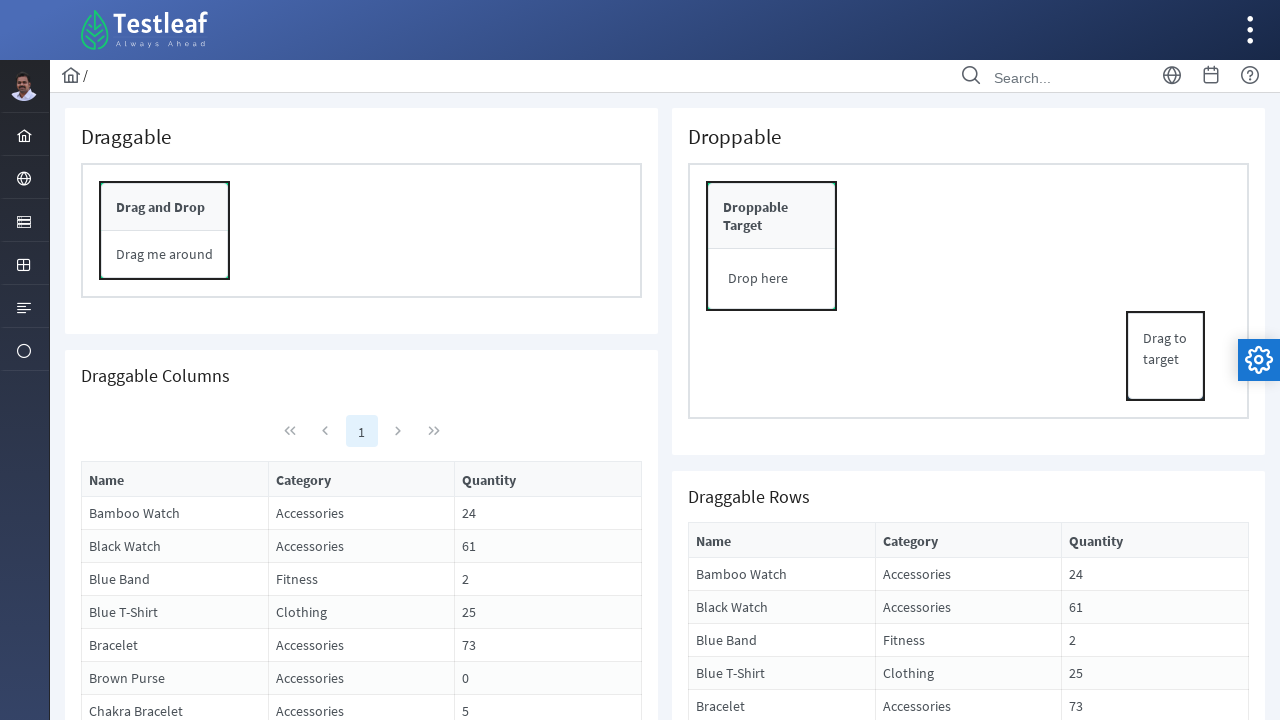

Located target element for drag and drop
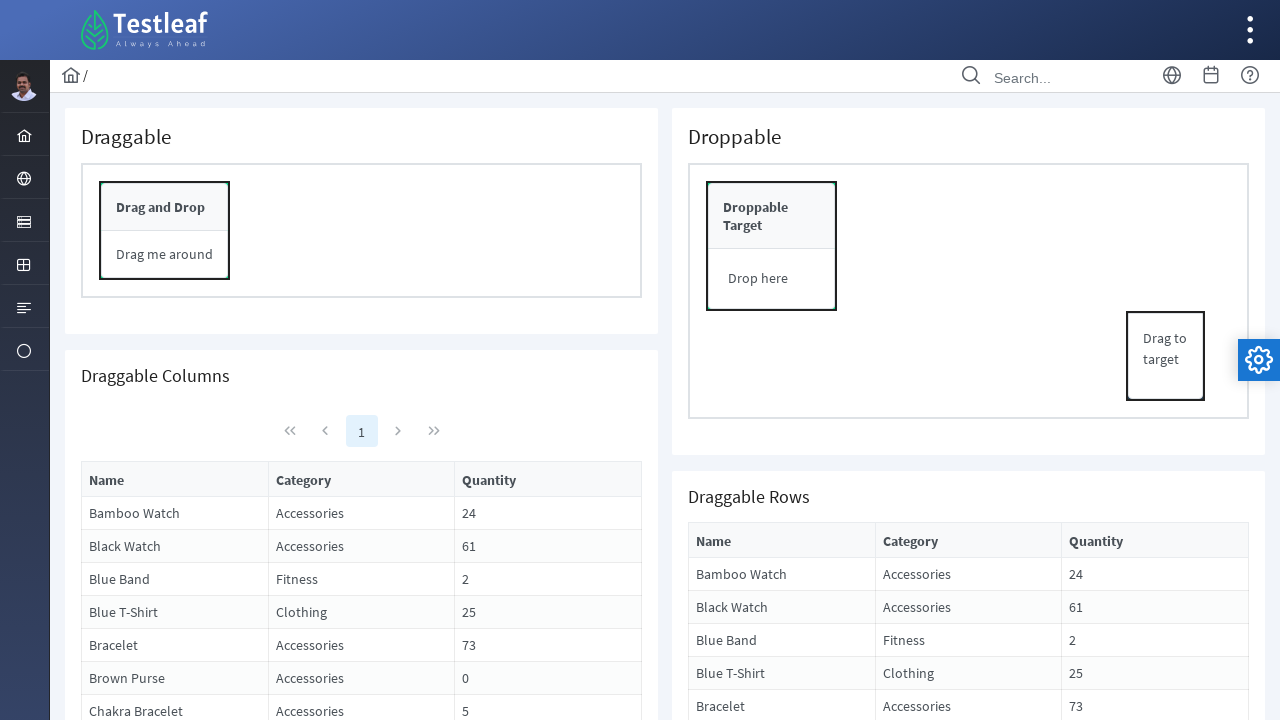

Dragged source element to target container at (772, 246)
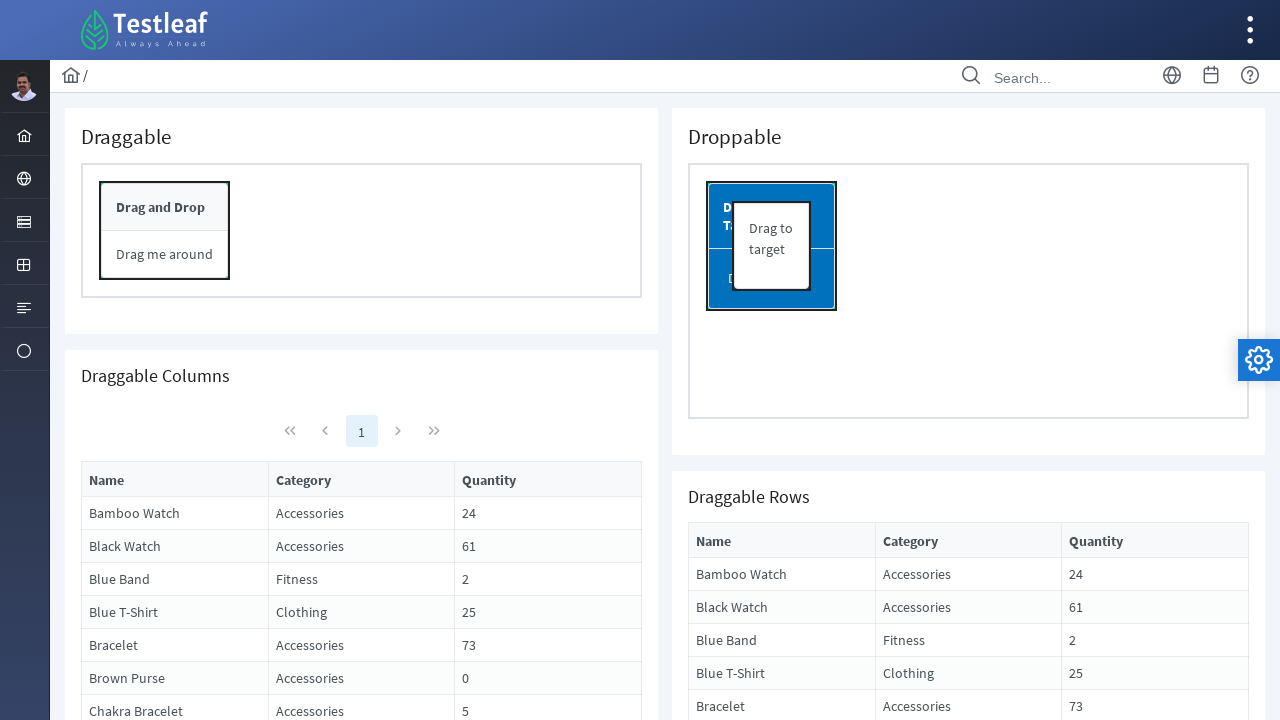

Located logo element
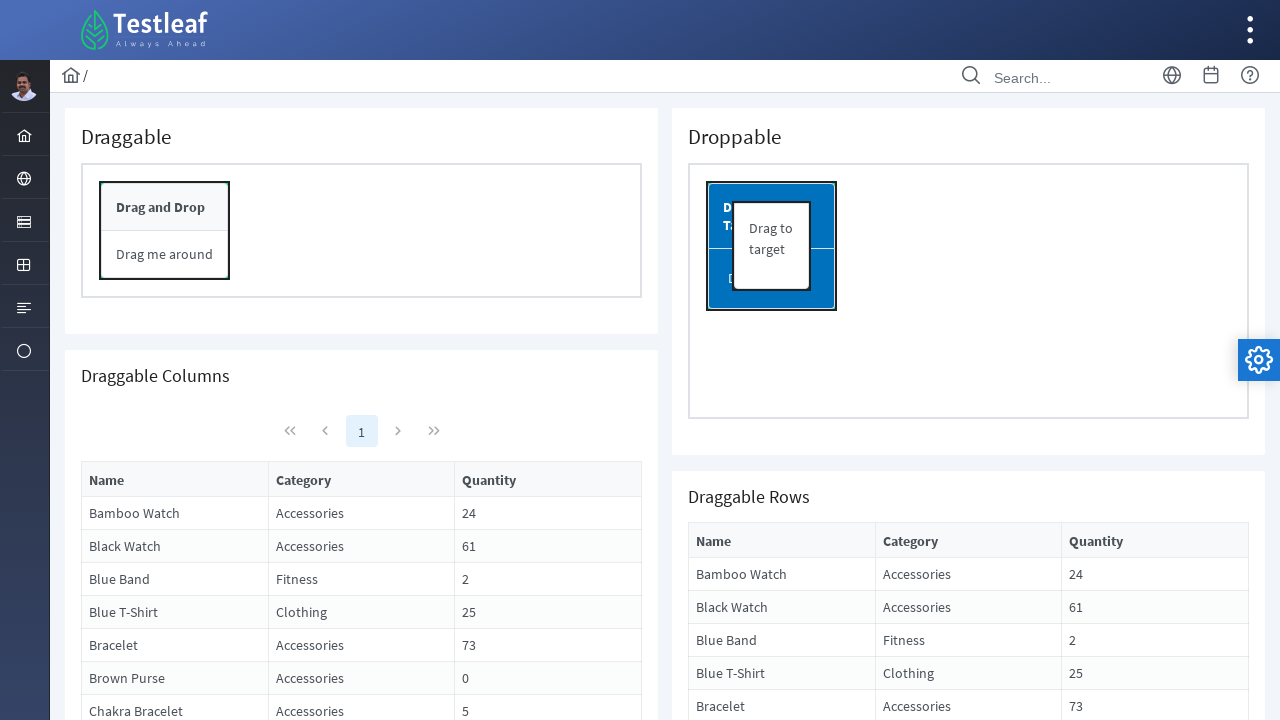

Performed click action on logo element at (220, 483) on #form\:logo
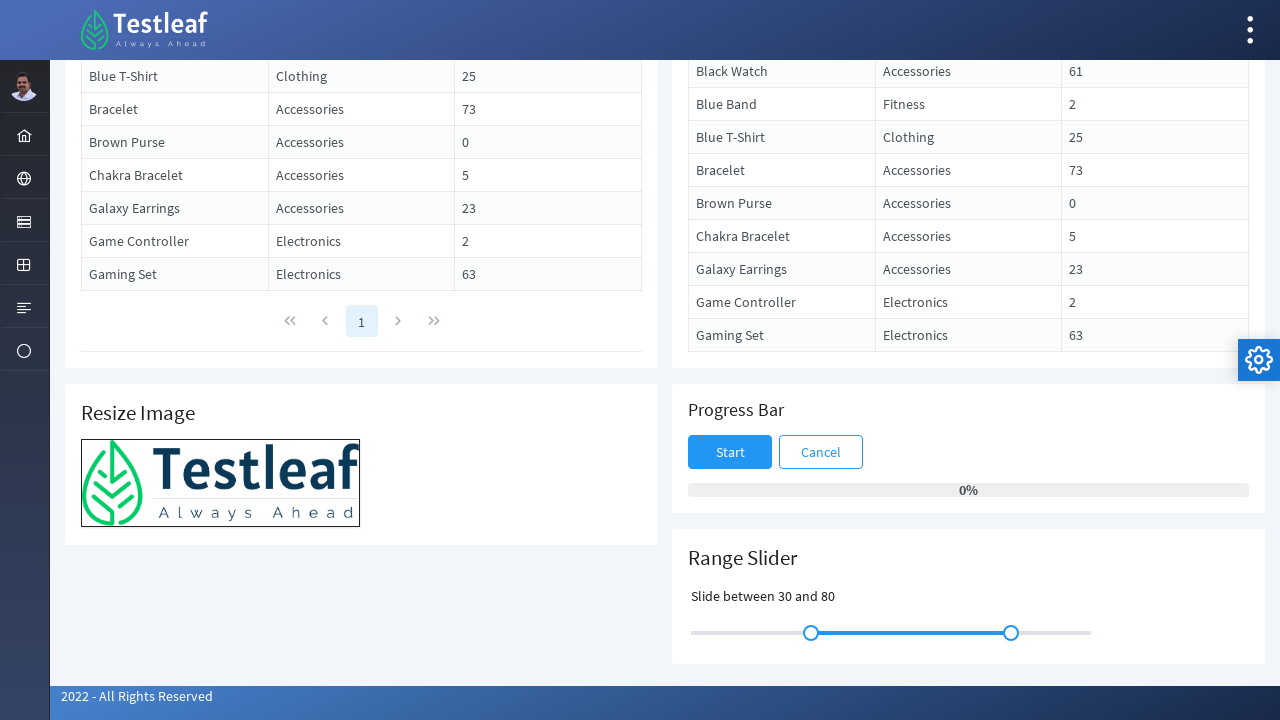

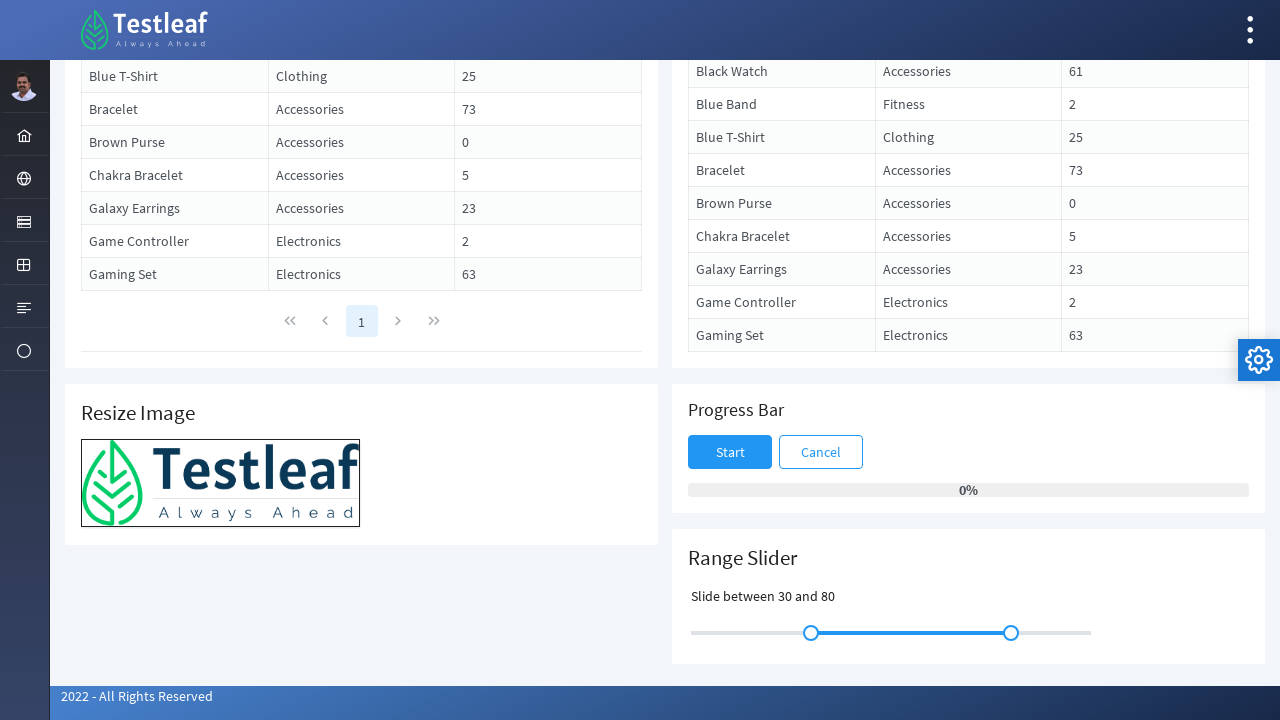